Navigates to a football statistics website showing detailed overs data and waits for the page to load

Starting URL: https://www.adamchoi.co.uk/overs/detailed

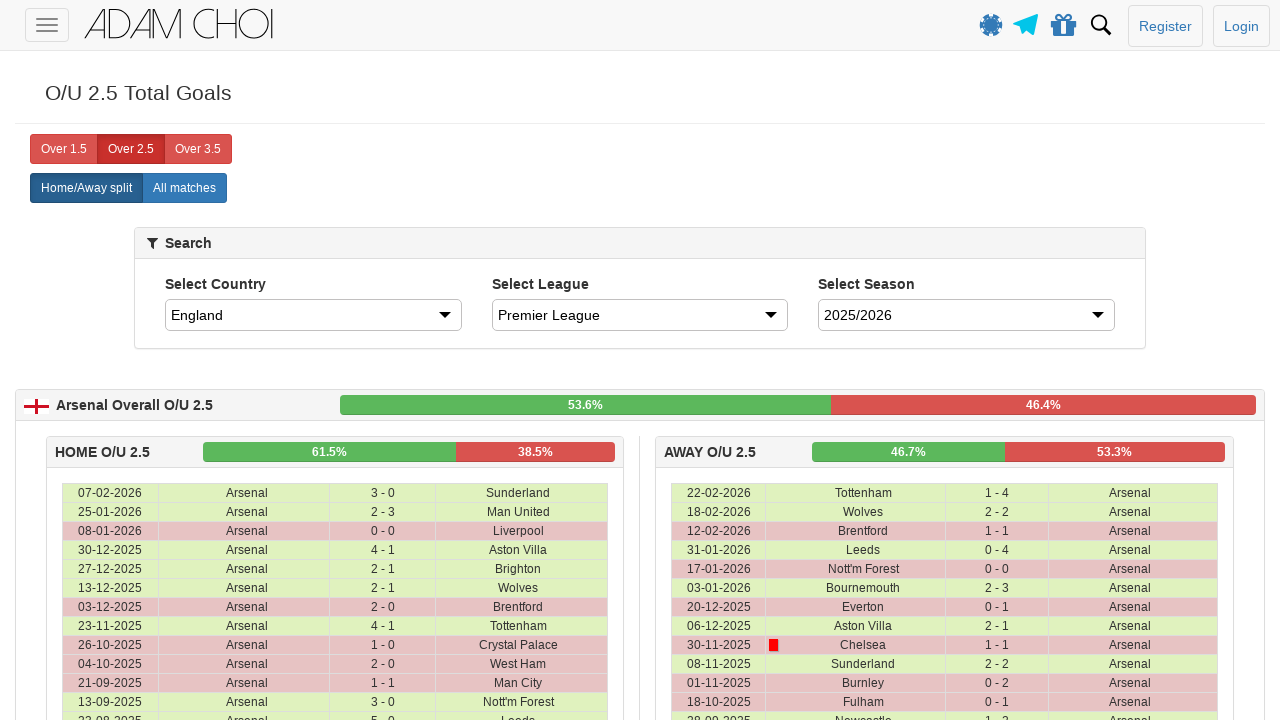

Navigated to football statistics website showing detailed overs data
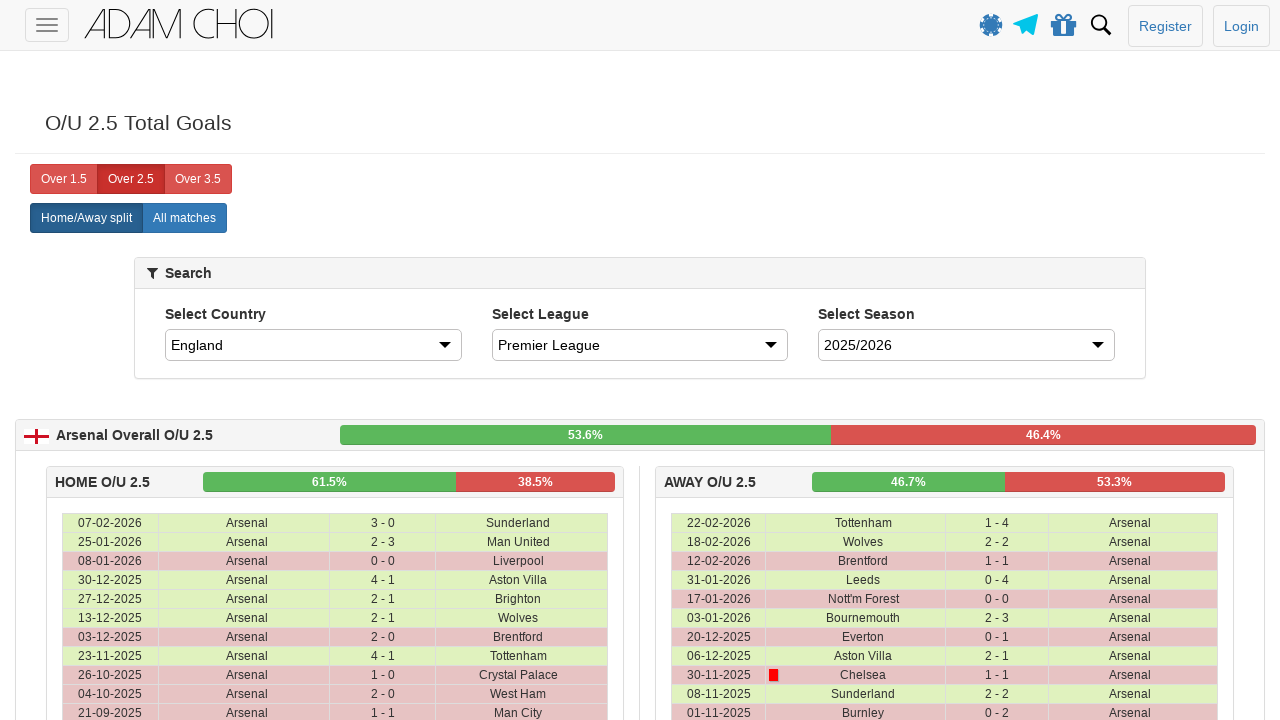

Page loaded completely with all network activity finished
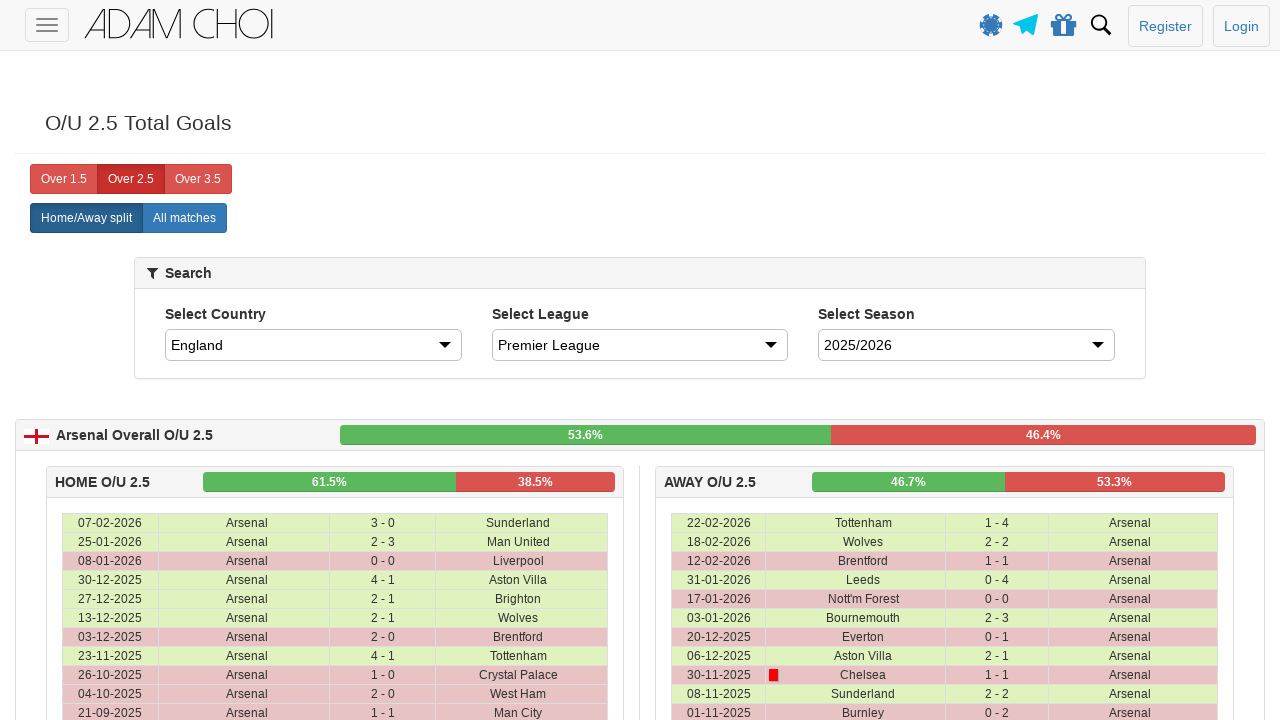

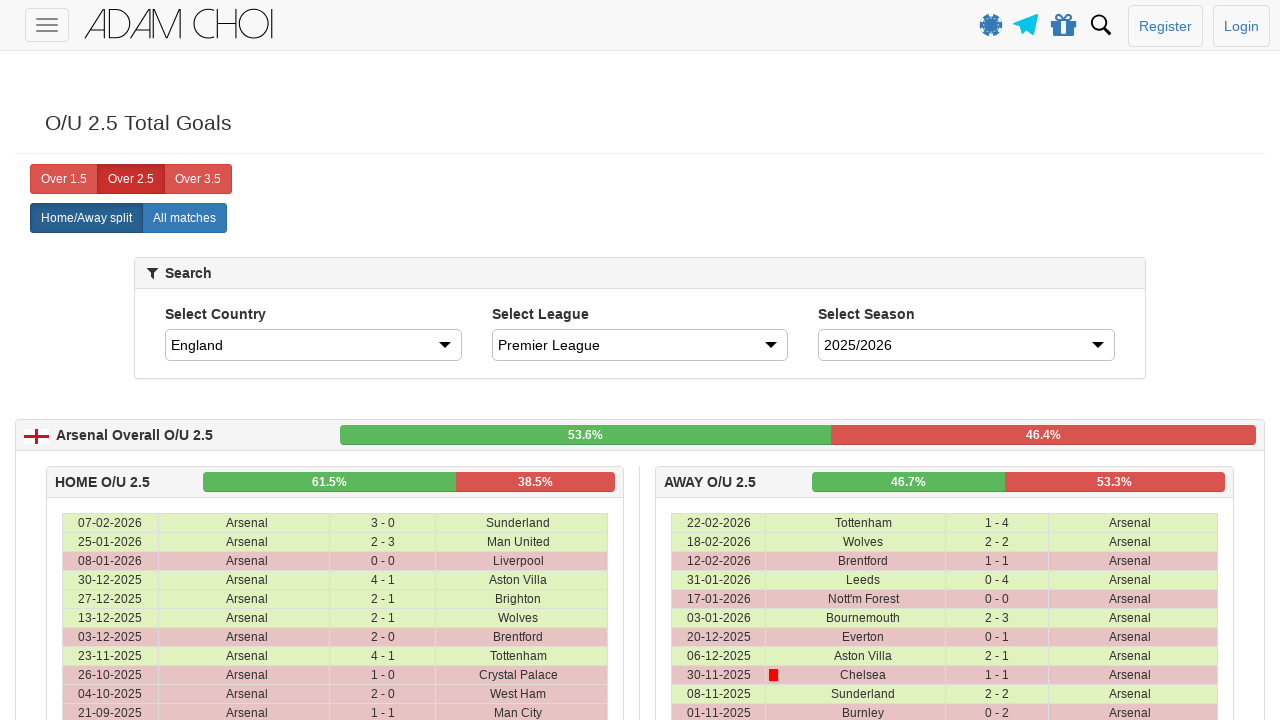